Tests that edits are cancelled when pressing Escape key

Starting URL: https://demo.playwright.dev/todomvc

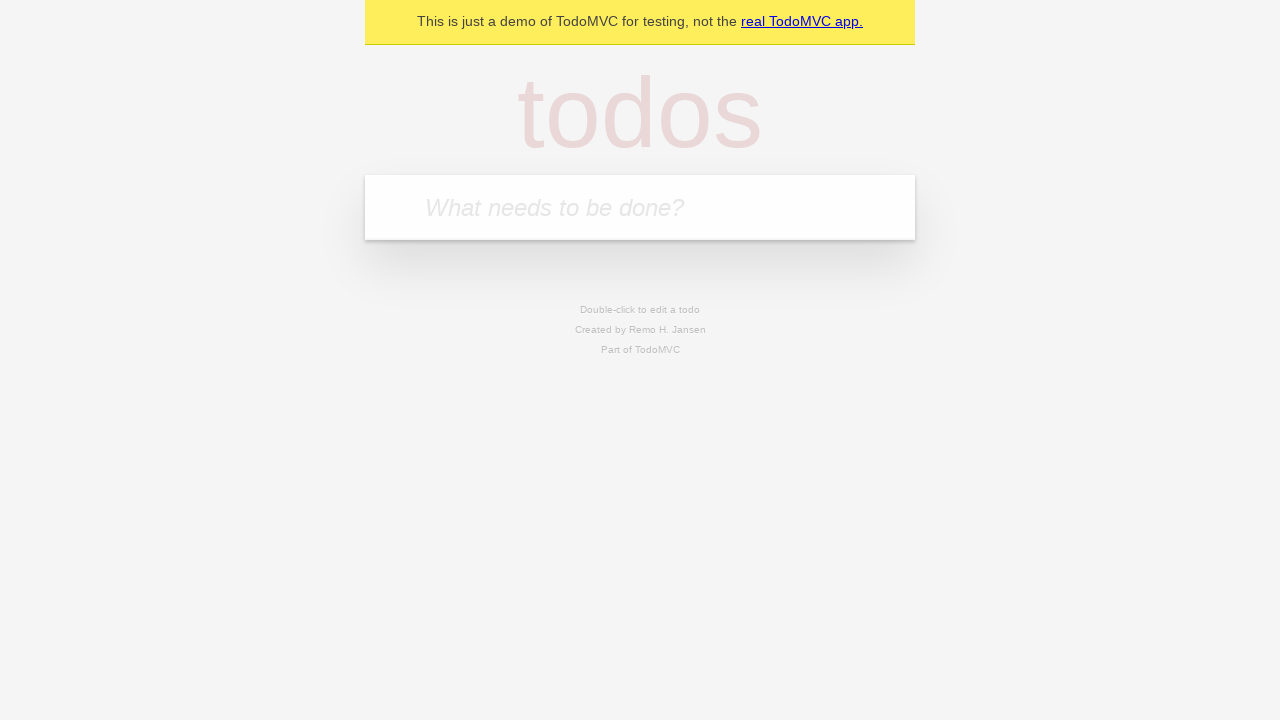

Filled todo input with 'buy some cheese' on internal:attr=[placeholder="What needs to be done?"i]
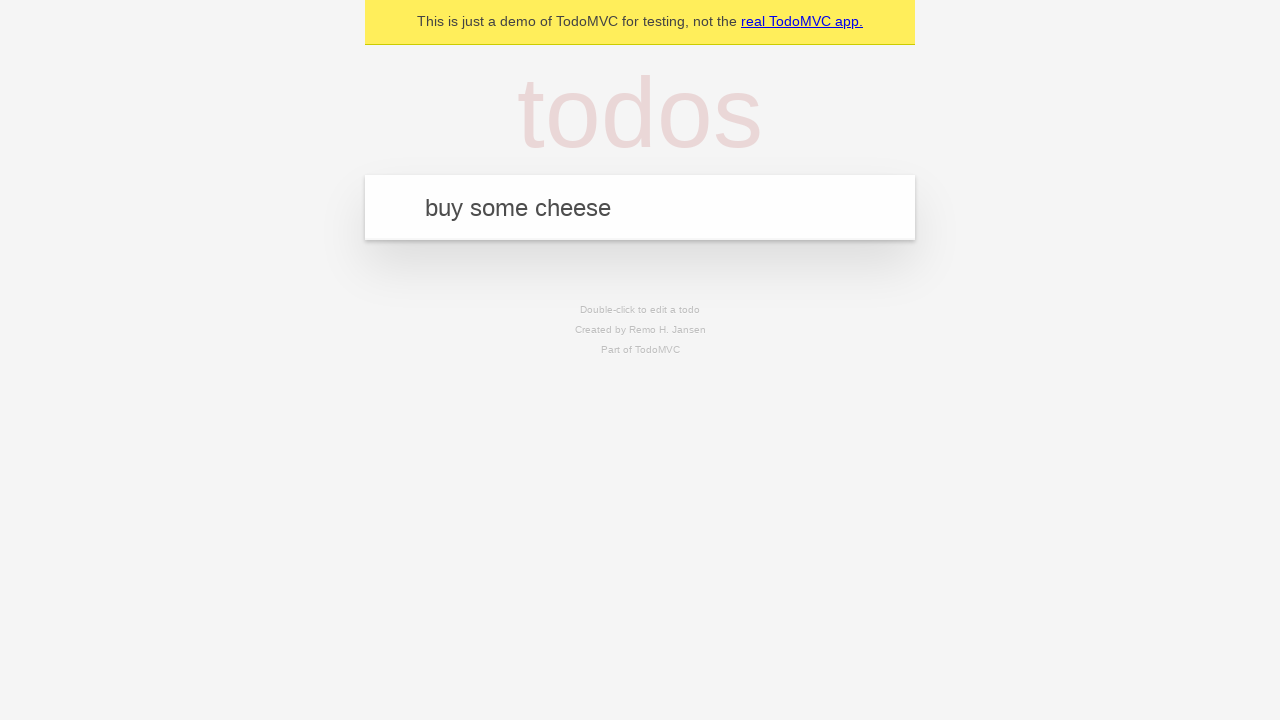

Pressed Enter to add first todo on internal:attr=[placeholder="What needs to be done?"i]
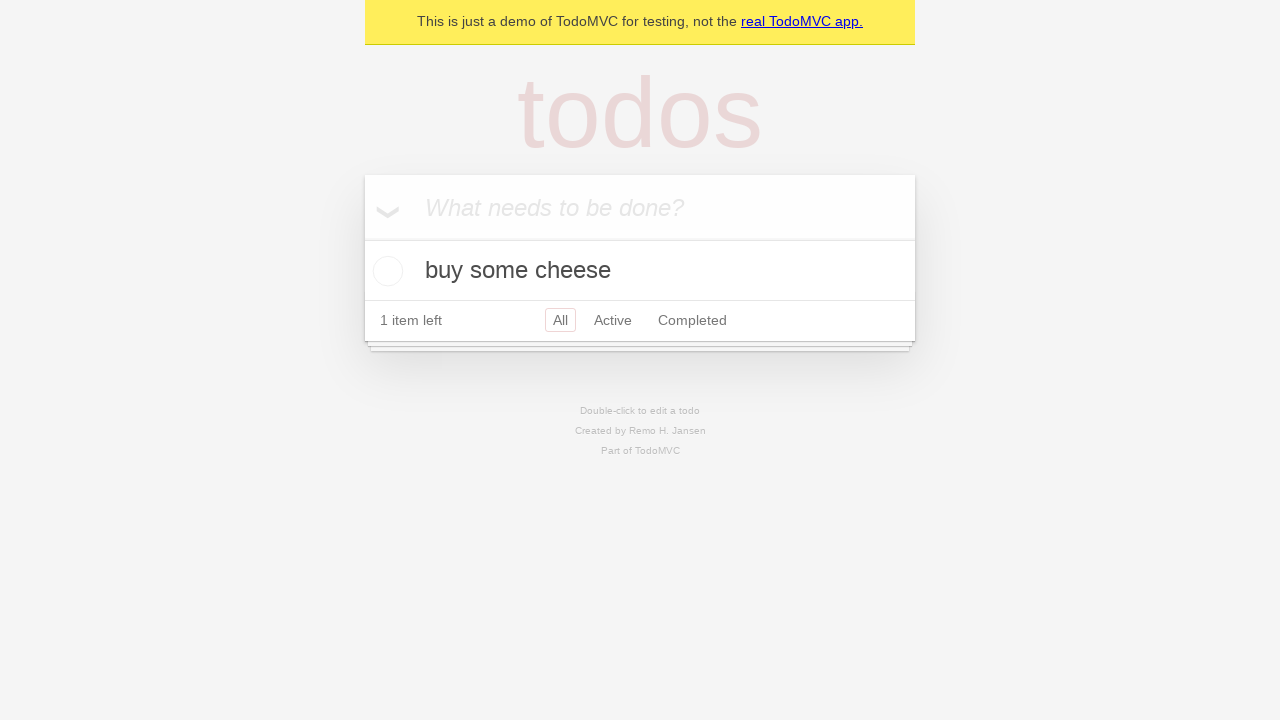

Filled todo input with 'feed the cat' on internal:attr=[placeholder="What needs to be done?"i]
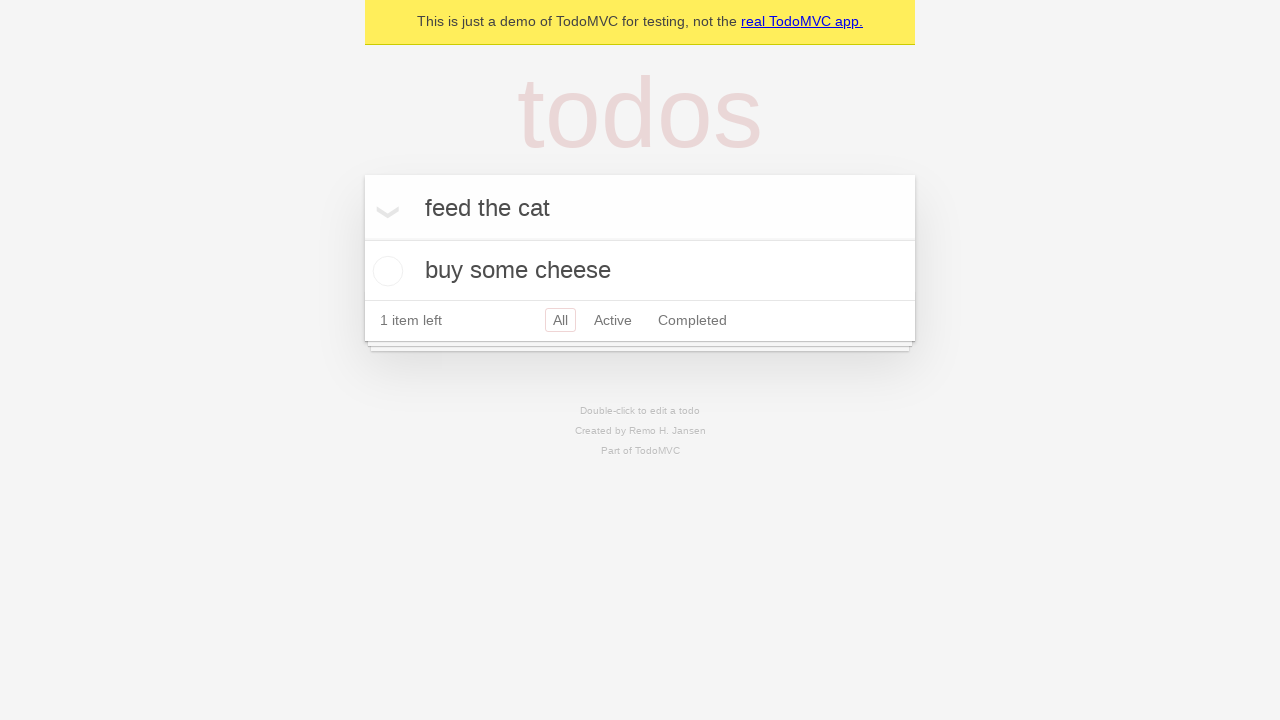

Pressed Enter to add second todo on internal:attr=[placeholder="What needs to be done?"i]
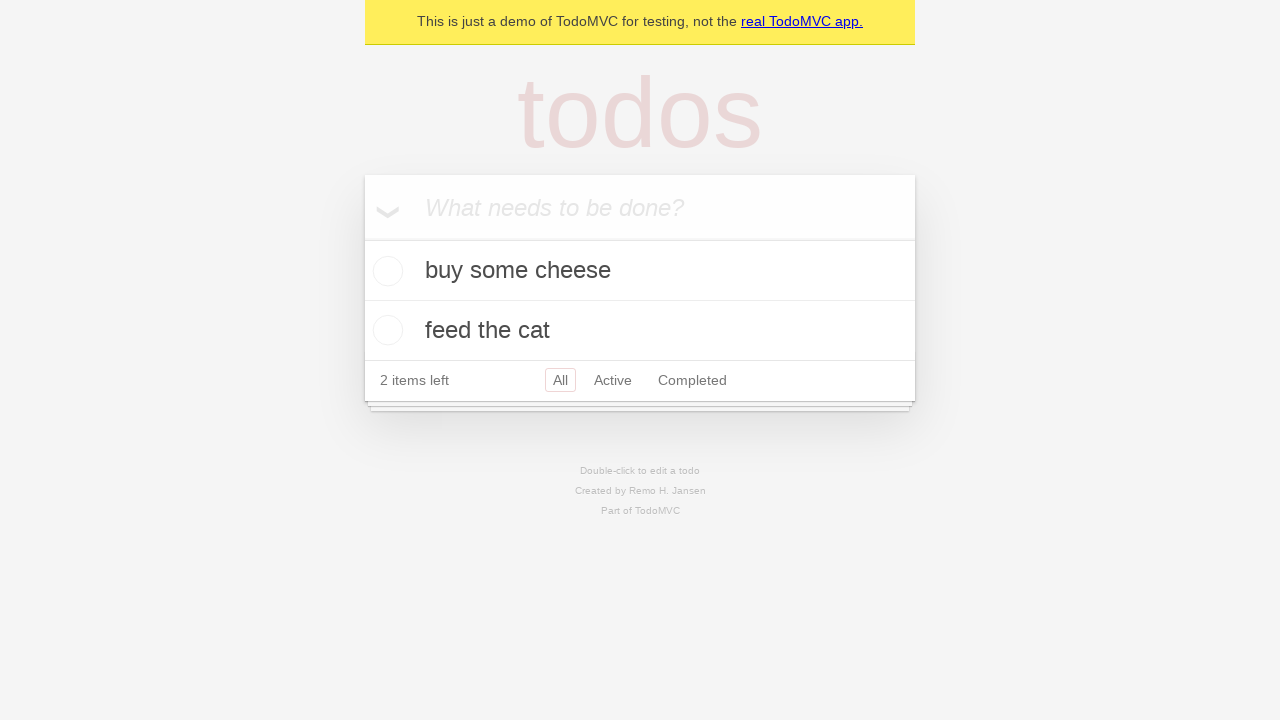

Filled todo input with 'book a doctors appointment' on internal:attr=[placeholder="What needs to be done?"i]
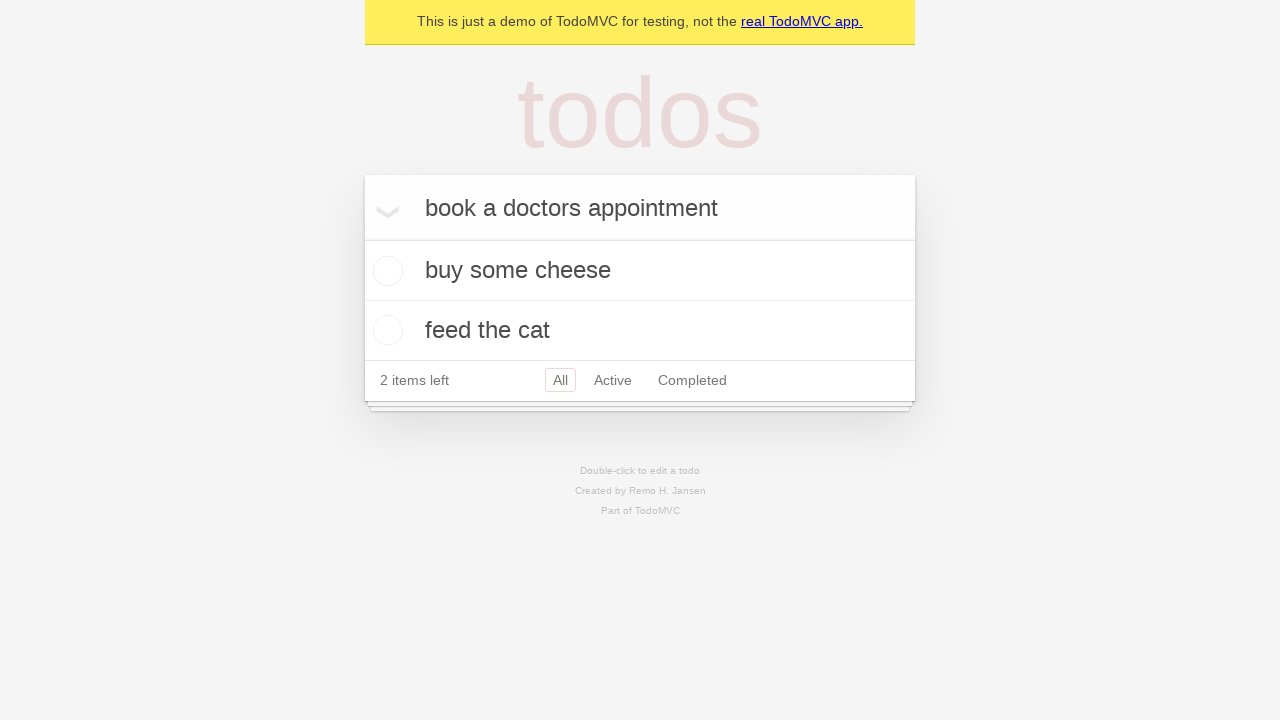

Pressed Enter to add third todo on internal:attr=[placeholder="What needs to be done?"i]
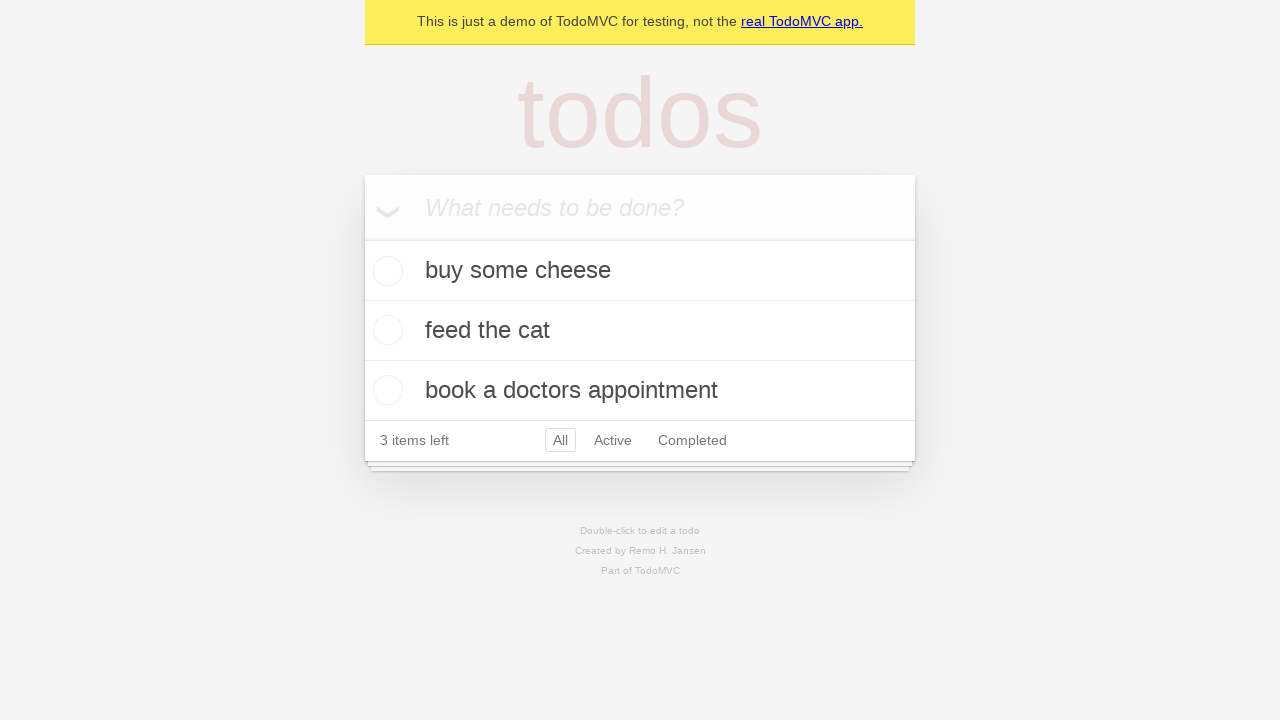

Double-clicked second todo item to enter edit mode at (640, 331) on internal:testid=[data-testid="todo-item"s] >> nth=1
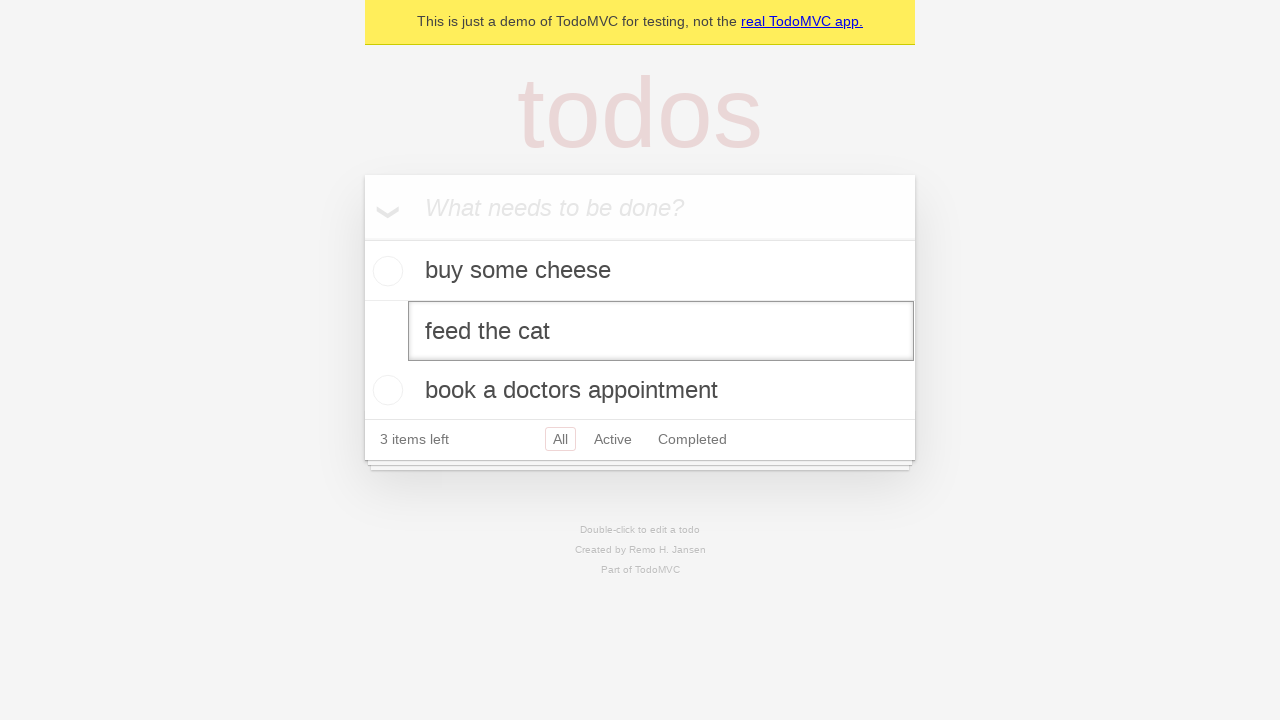

Filled edit textbox with 'buy some sausages' on internal:testid=[data-testid="todo-item"s] >> nth=1 >> internal:role=textbox[nam
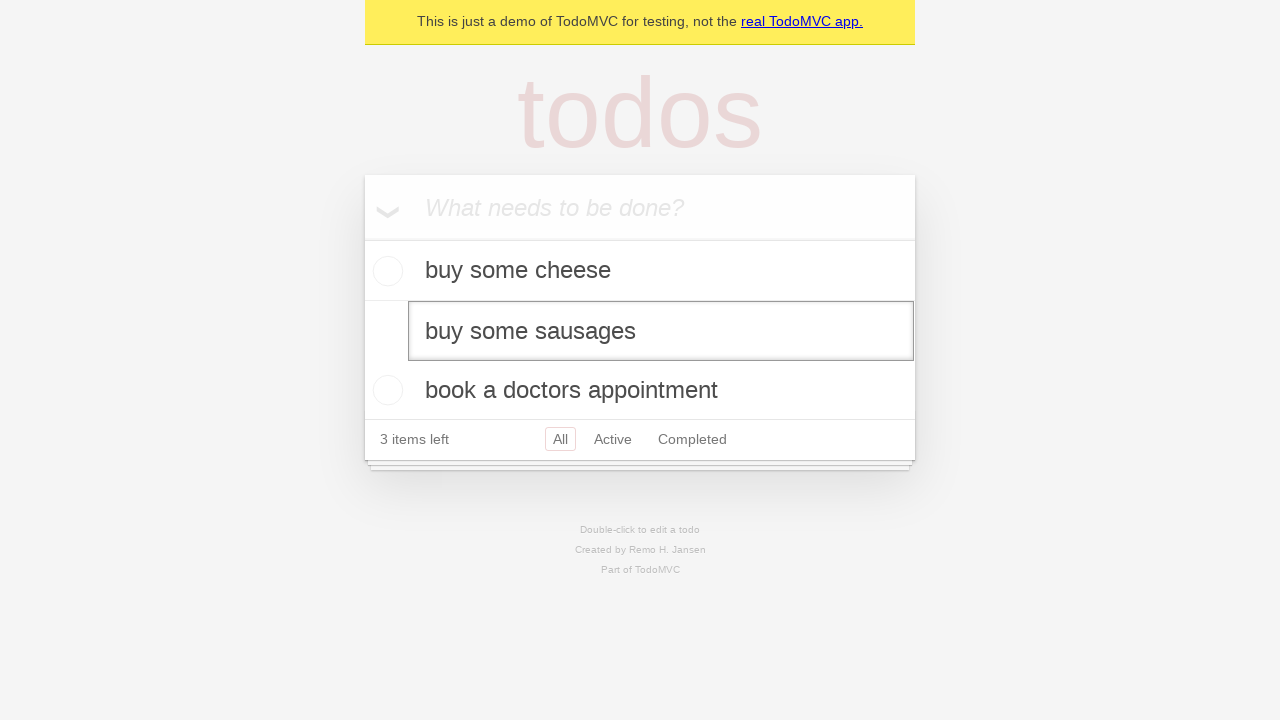

Pressed Escape to cancel edits on internal:testid=[data-testid="todo-item"s] >> nth=1 >> internal:role=textbox[nam
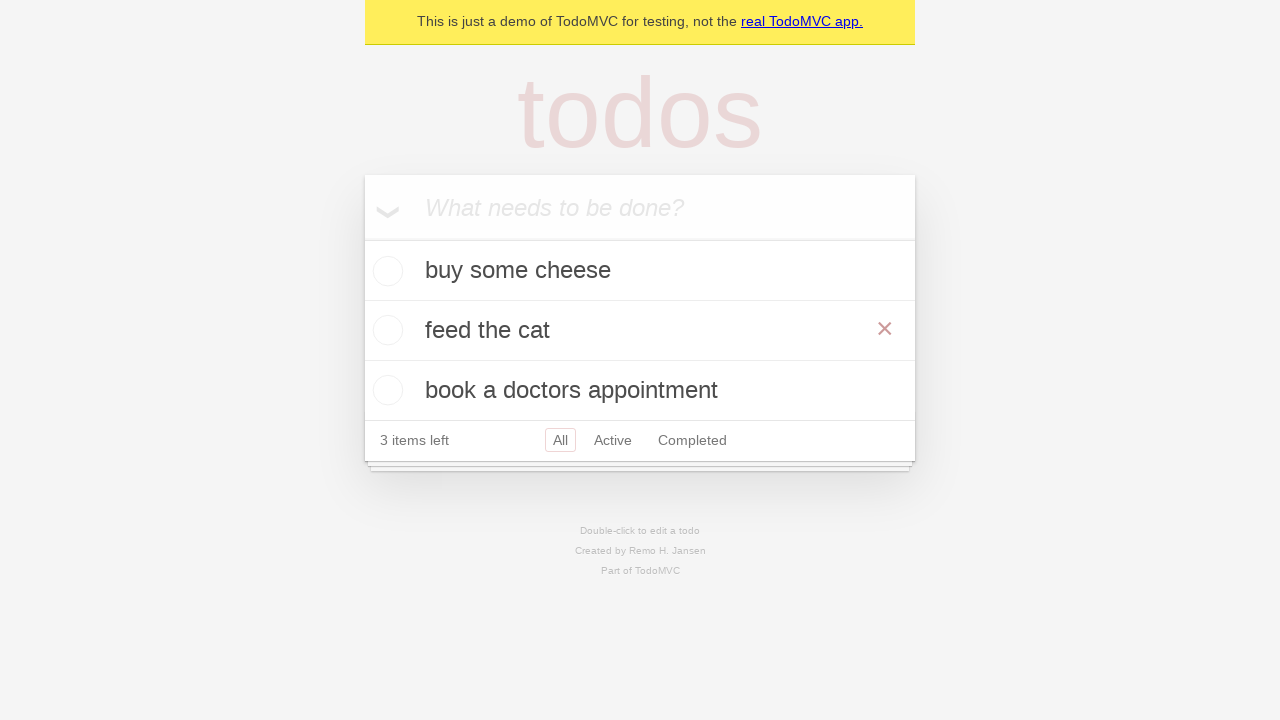

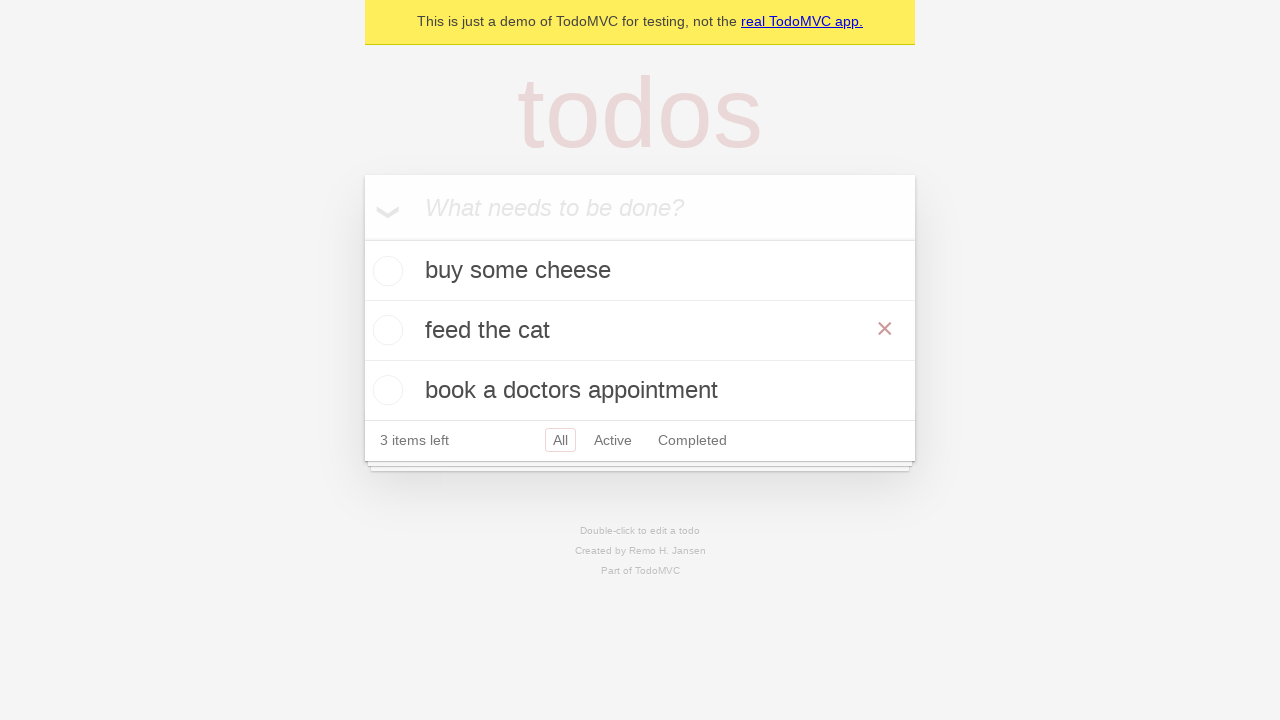